Tests cookie management functionality by getting existing cookies, adding a new cookie, and deleting cookies on the TechProEducation website

Starting URL: https://techproeducation.com

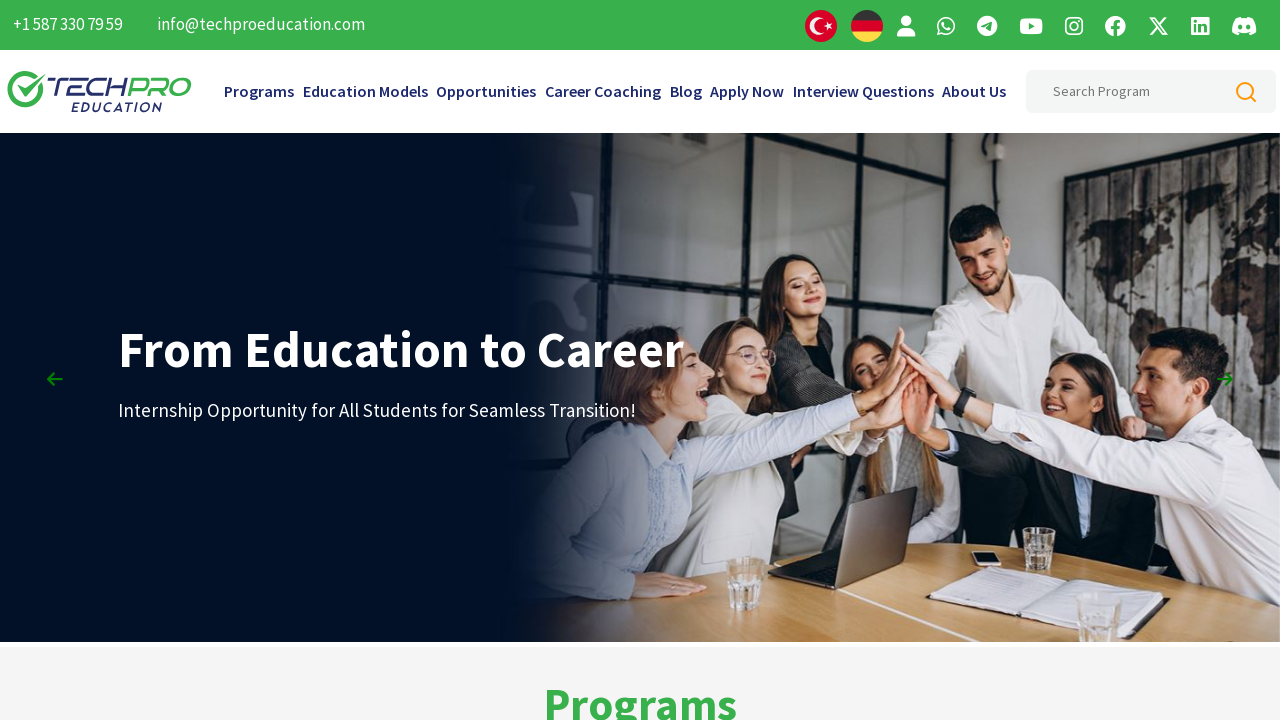

Retrieved initial cookies from context
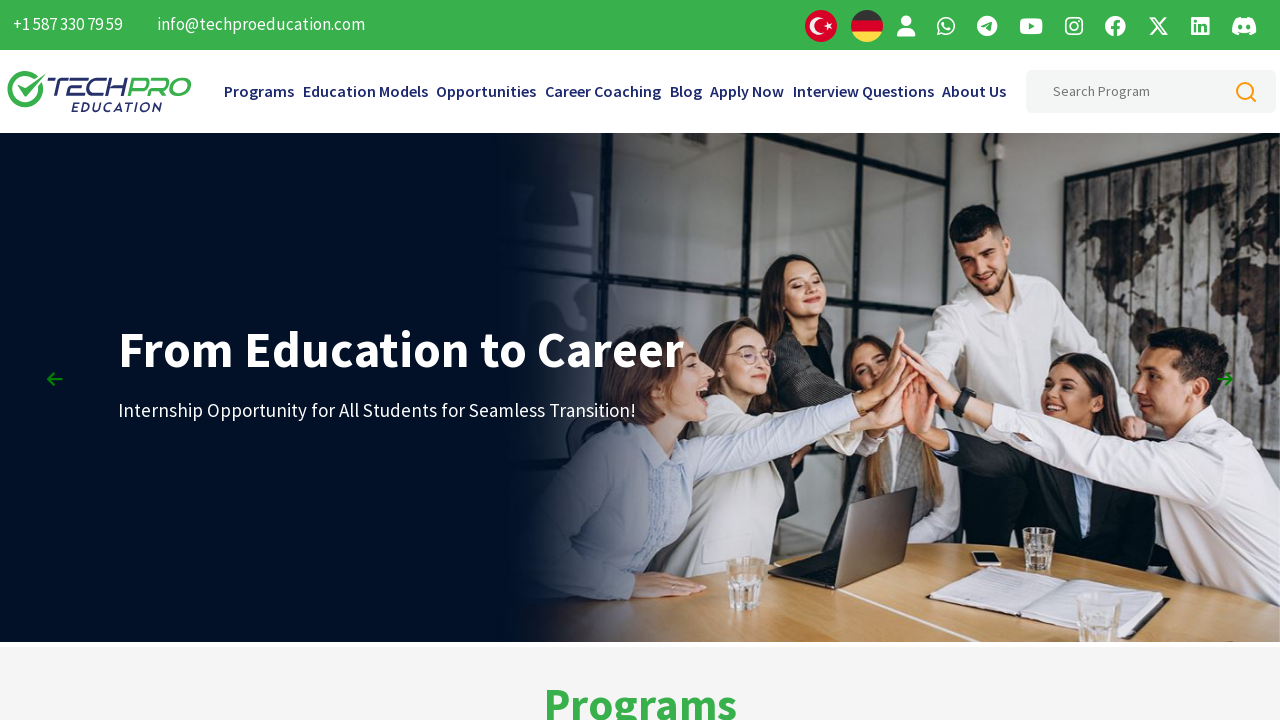

Printed all initial cookie names and values
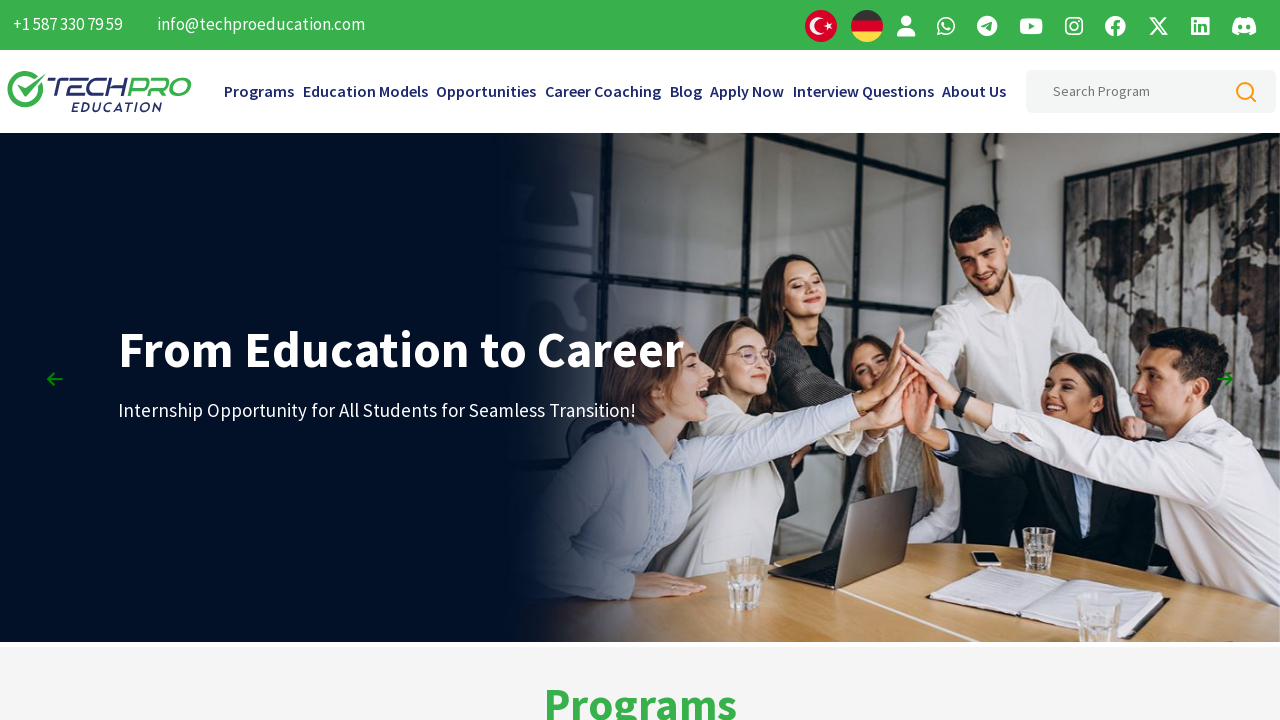

Added new cookie 'myCookie' with value '123456'
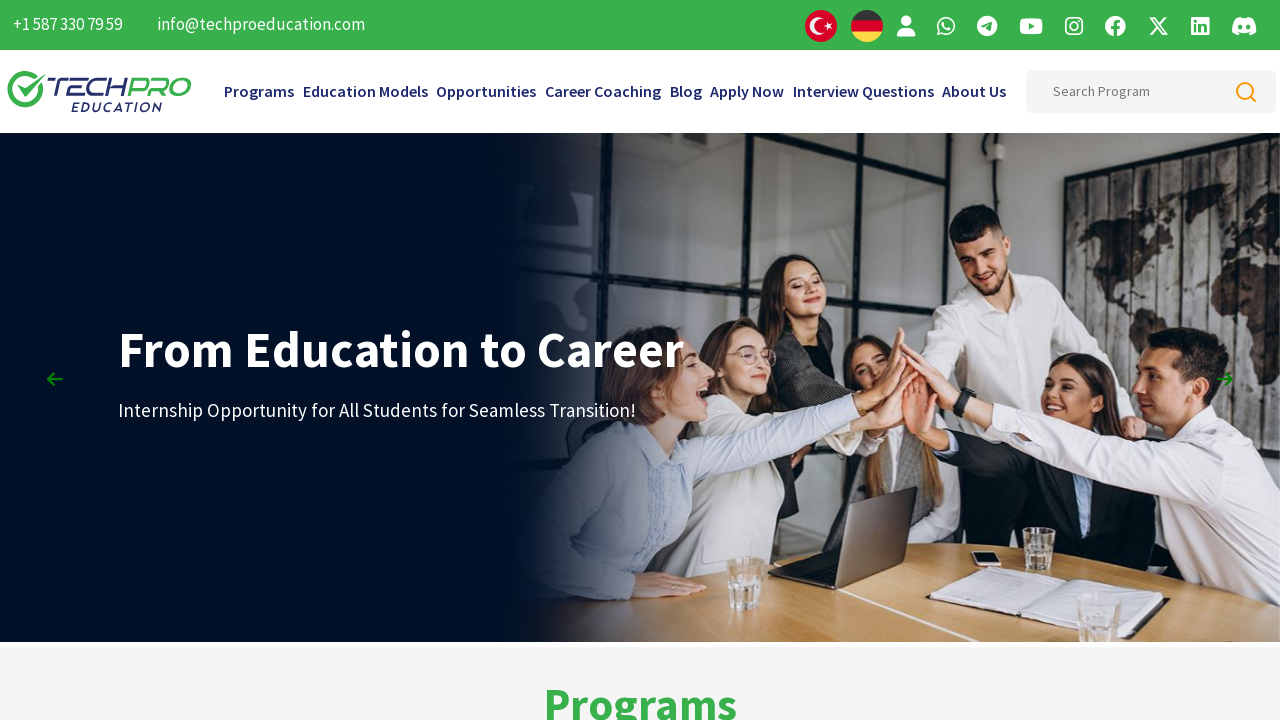

Retrieved cookies after adding new cookie
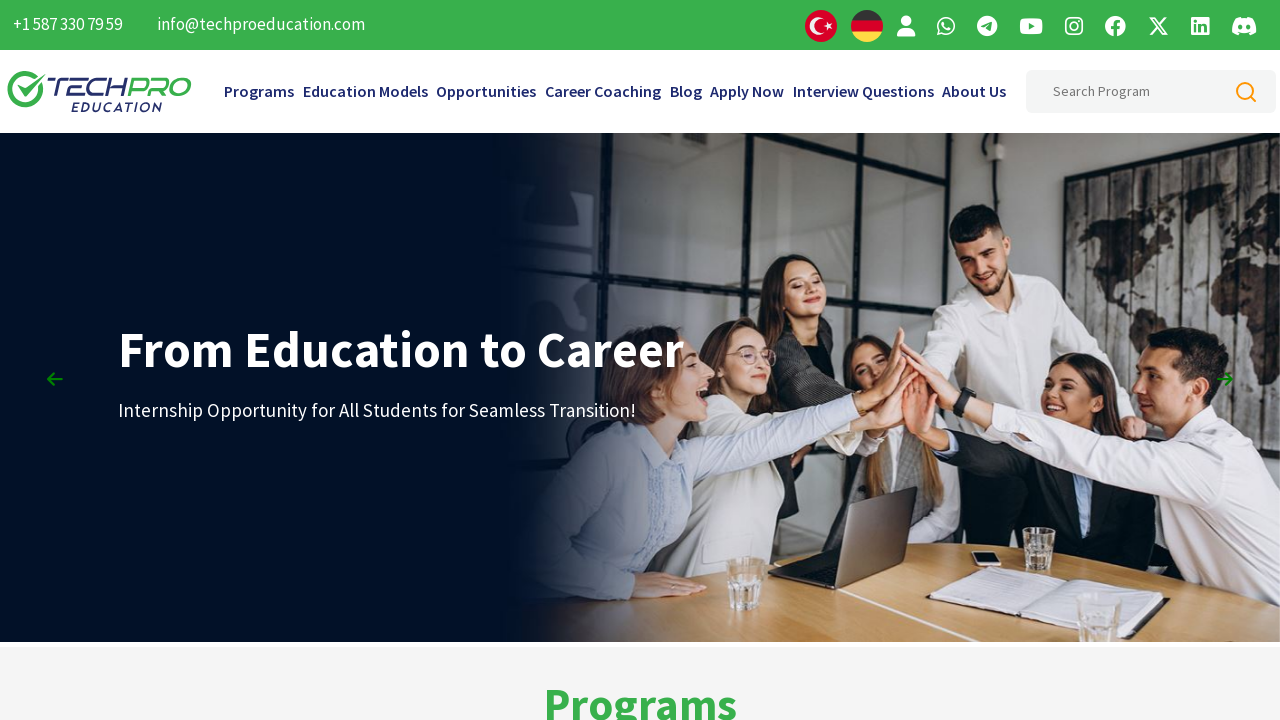

Printed all cookies including the newly added 'myCookie'
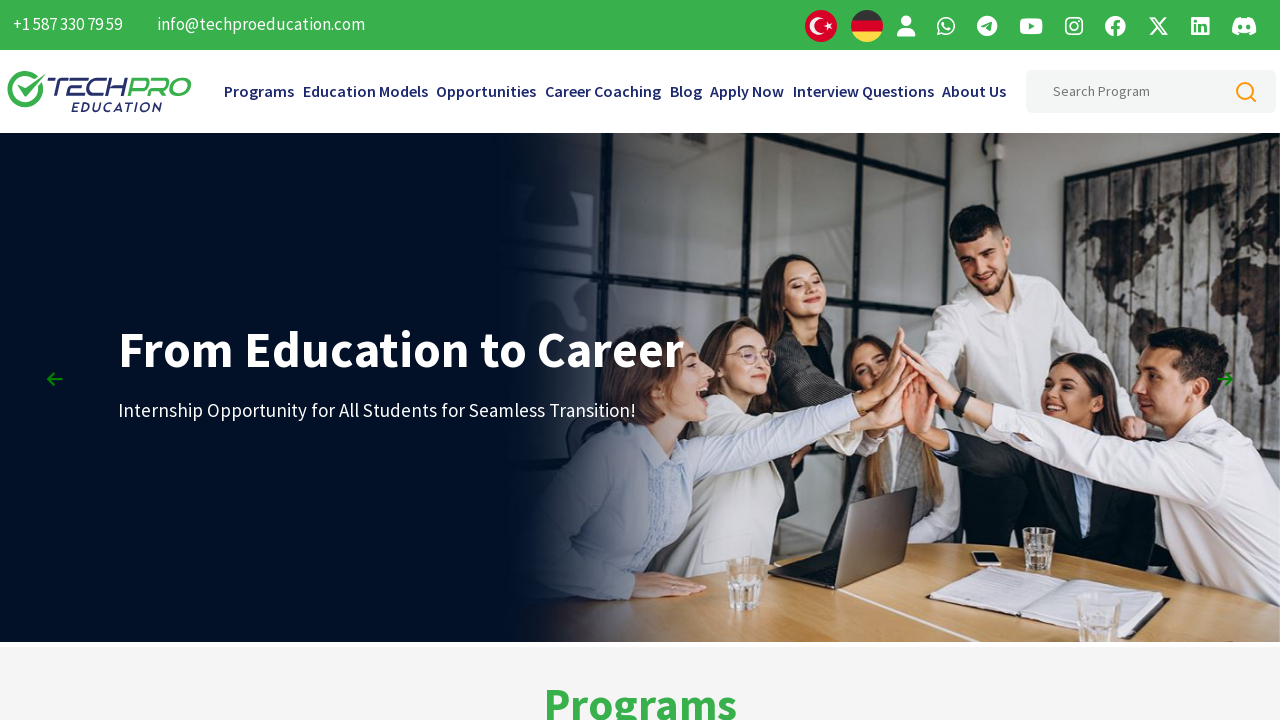

Expired 'myCookie' by setting expires to 0
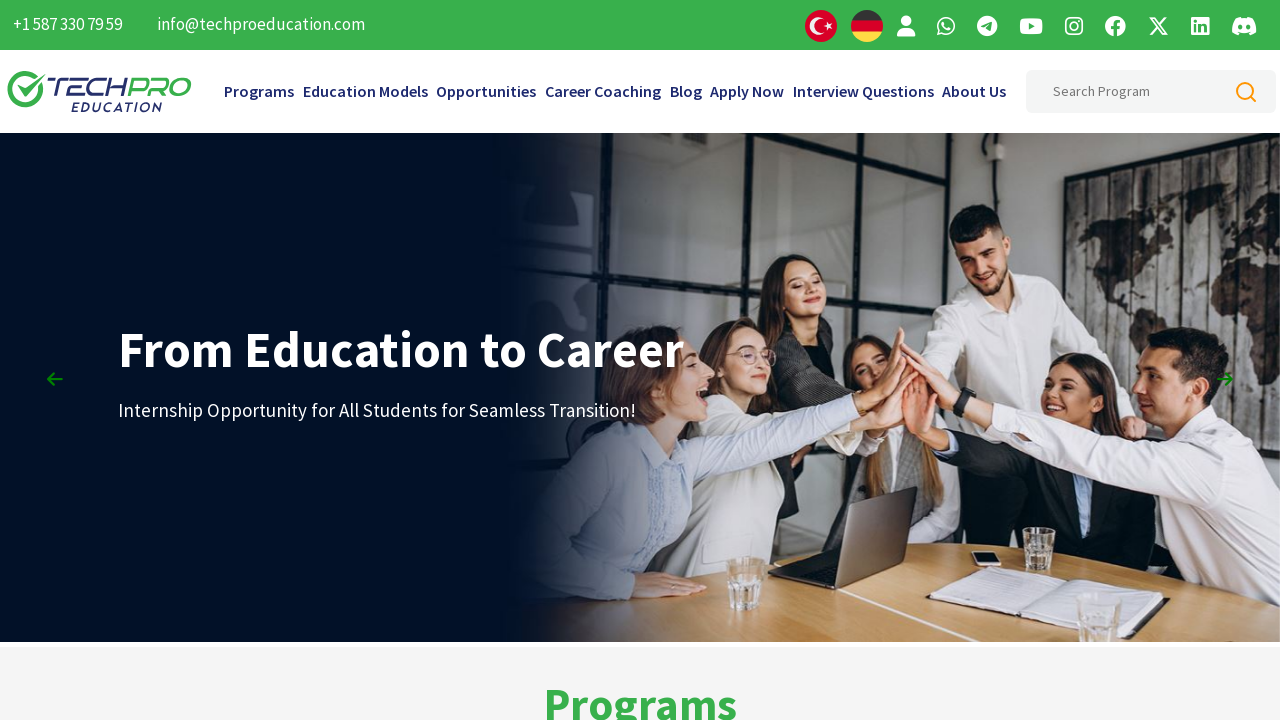

Cleared all cookies from context
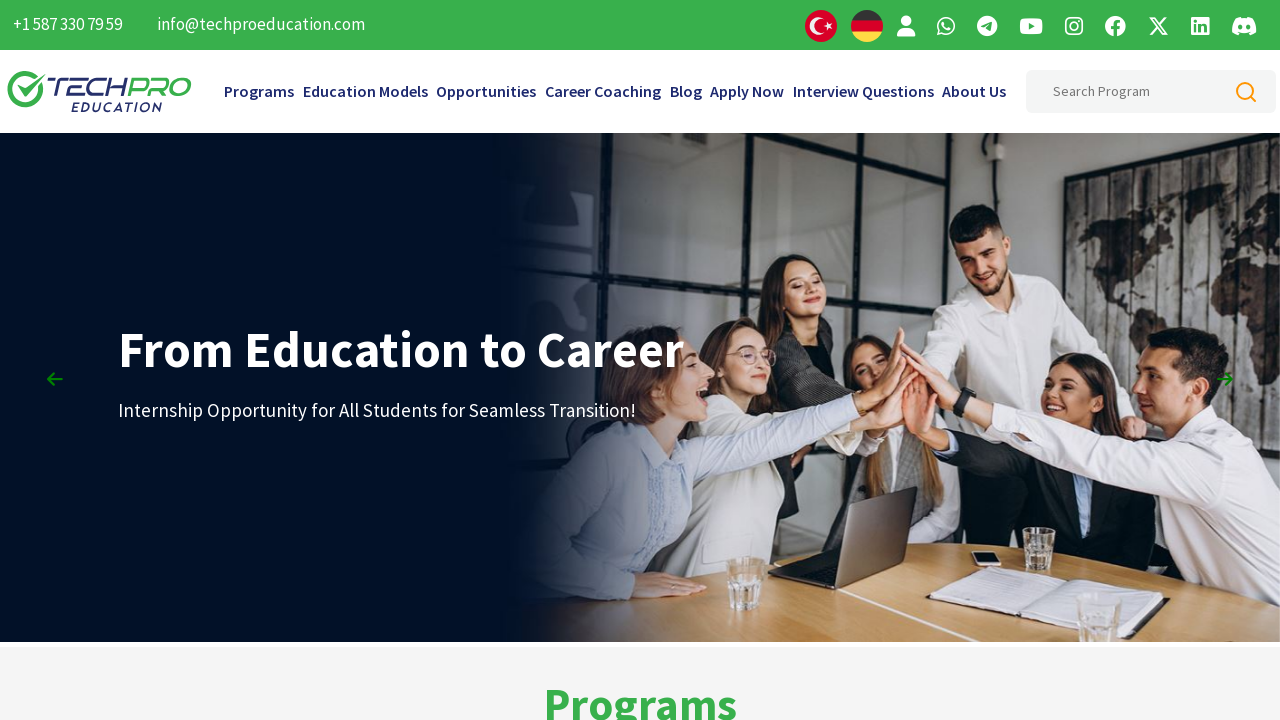

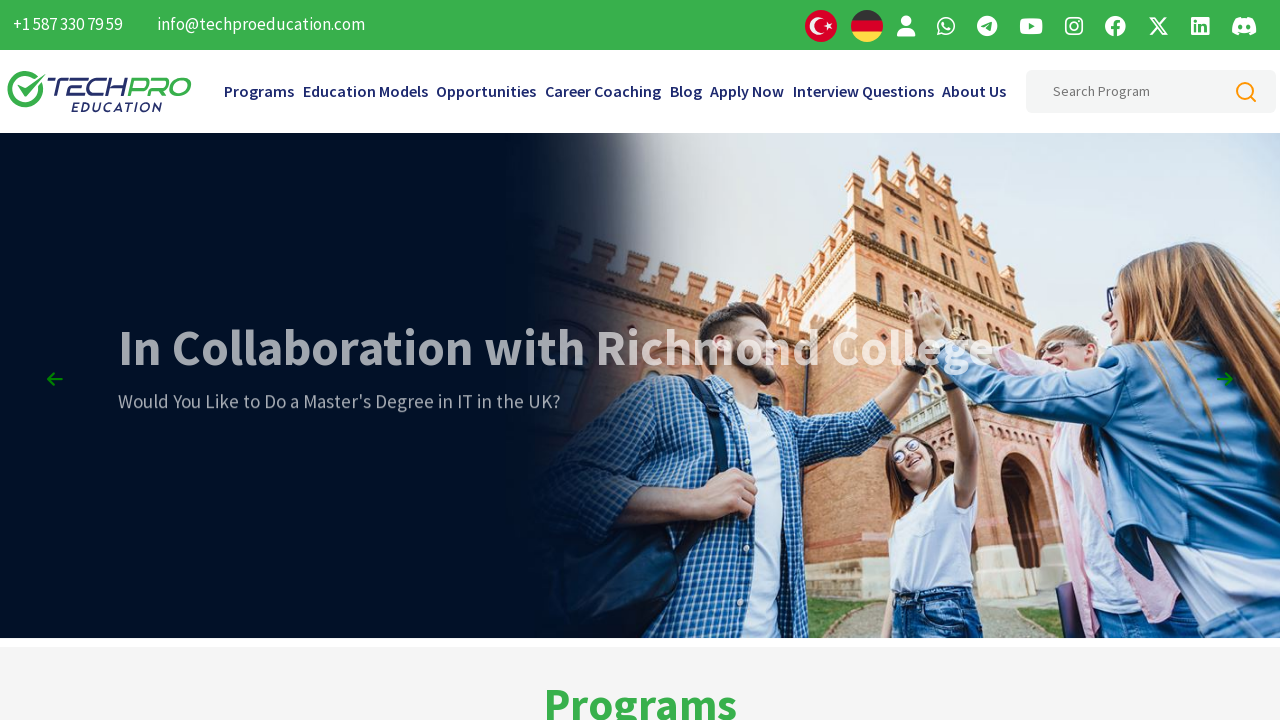